Navigates to the Context Menu page, right-clicks on the hot spot area, and accepts the resulting alert.

Starting URL: https://the-internet.herokuapp.com/

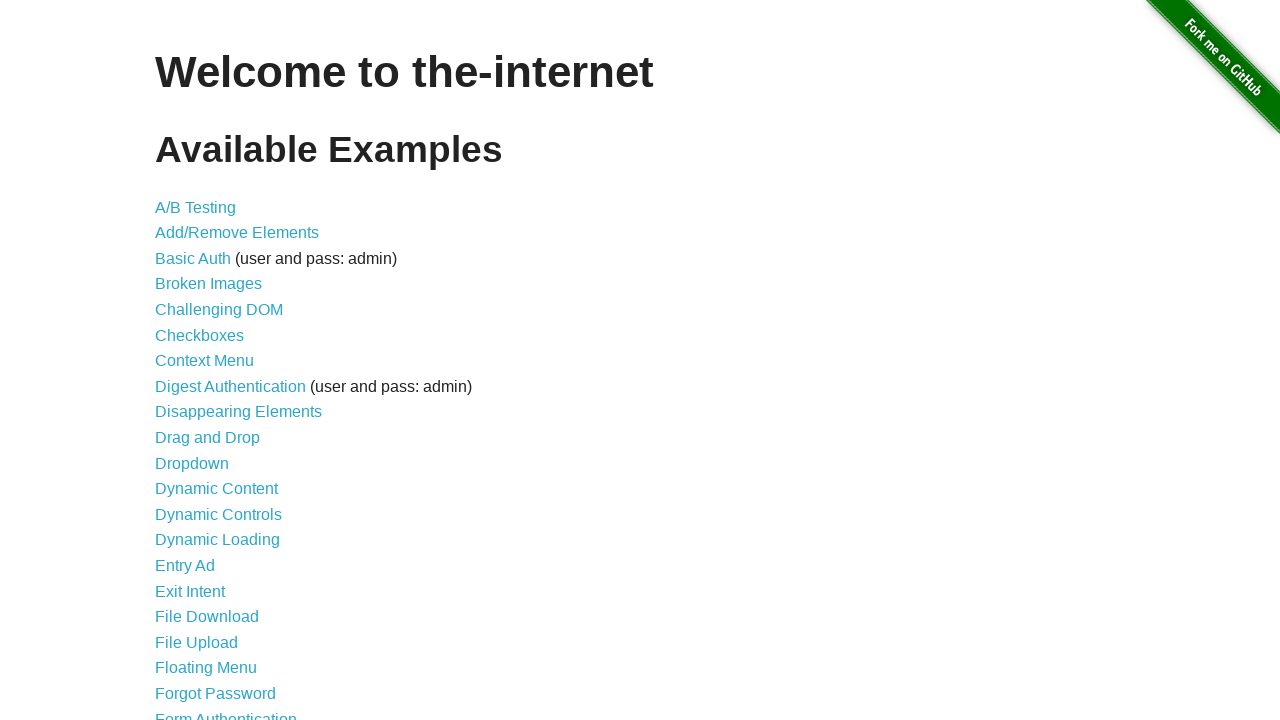

Navigated to the Internet Heroku app home page
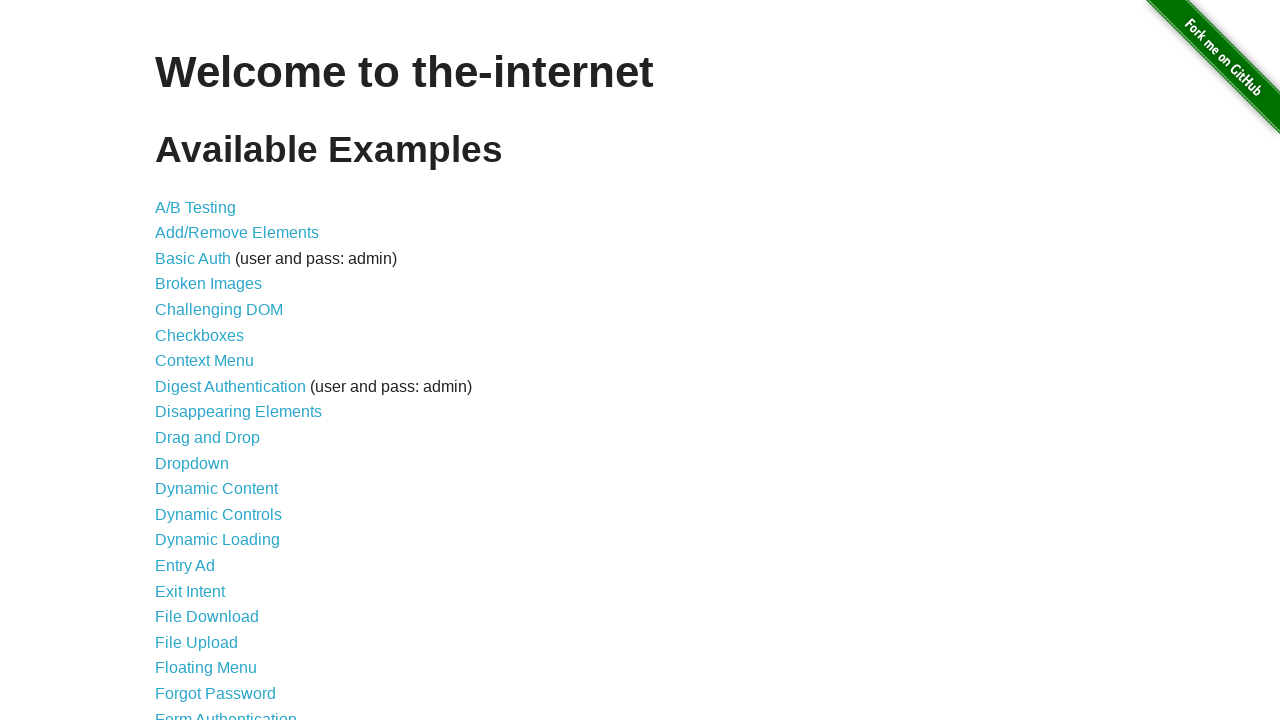

Clicked on Context Menu link at (204, 361) on xpath=//a[@href='/context_menu']
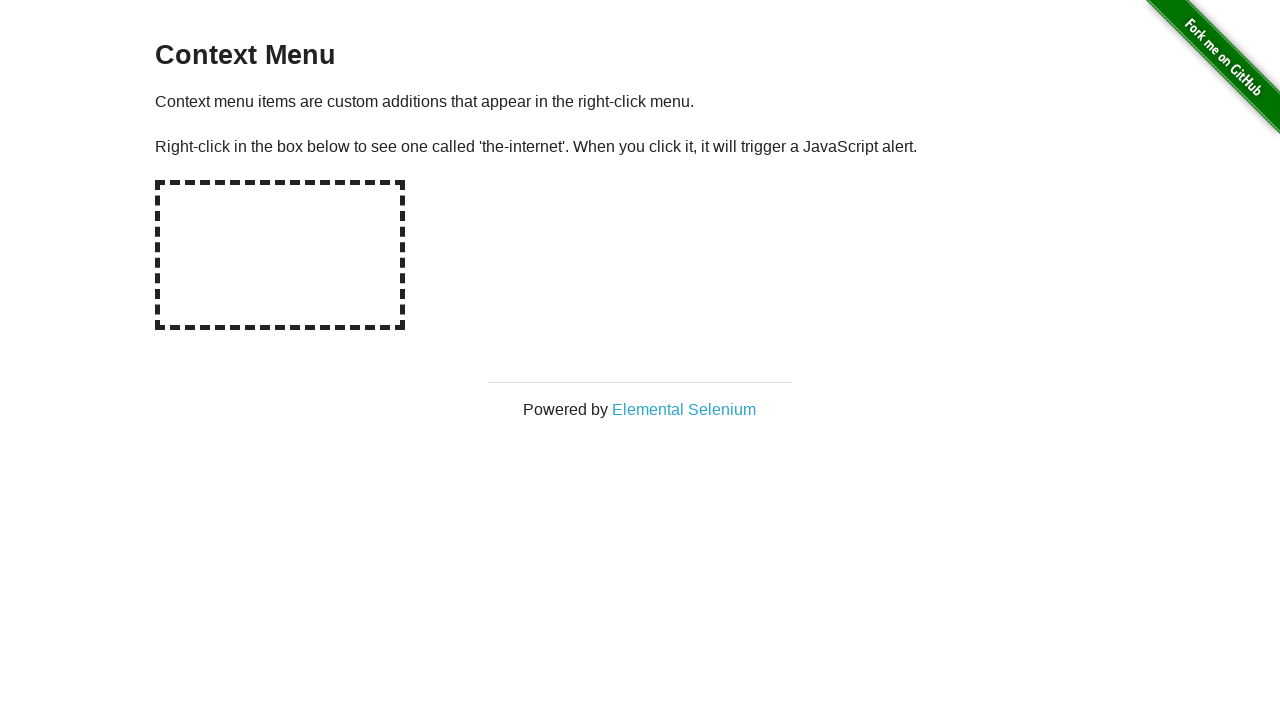

Right-clicked on the hot spot area at (280, 255) on xpath=//div[@id='hot-spot']
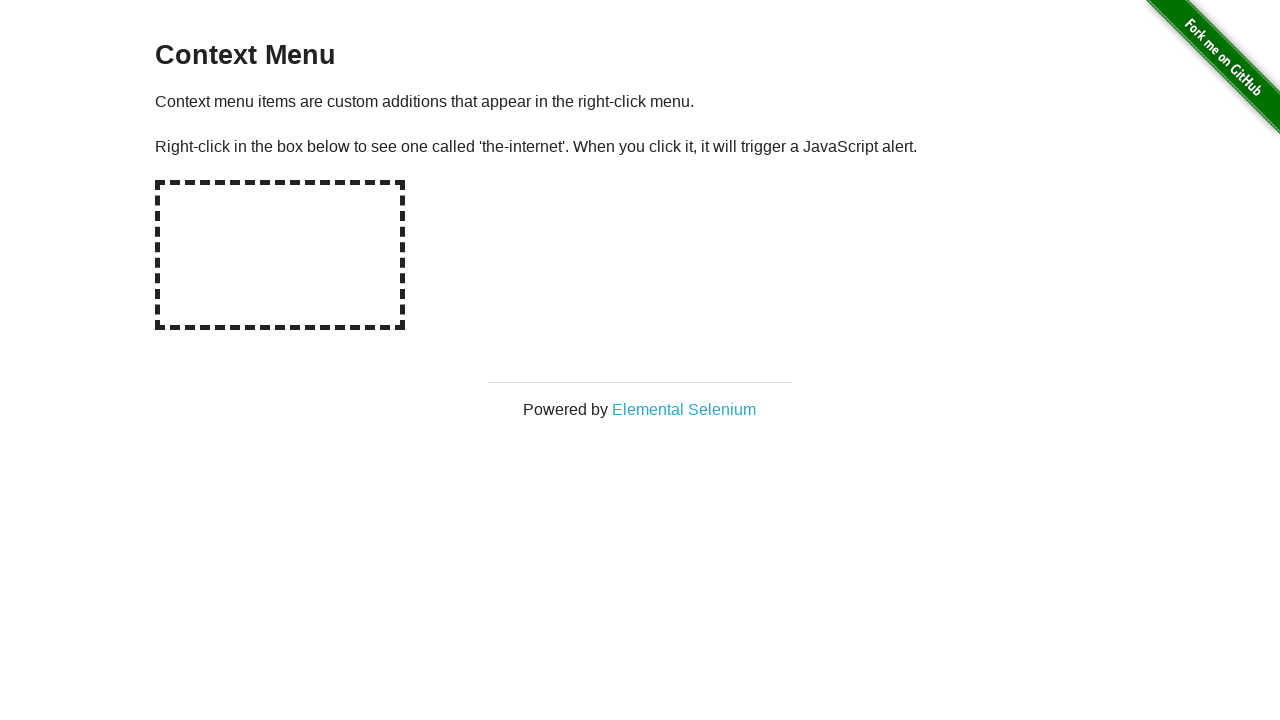

Accepted the context menu alert dialog
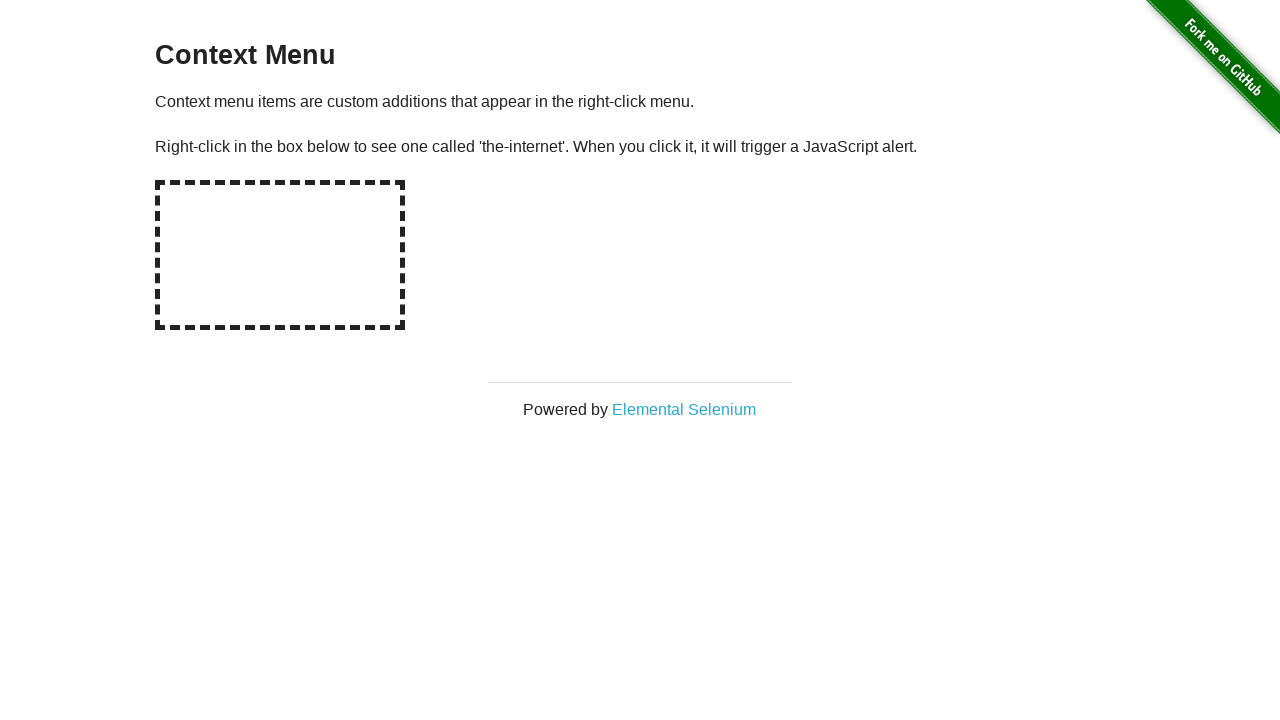

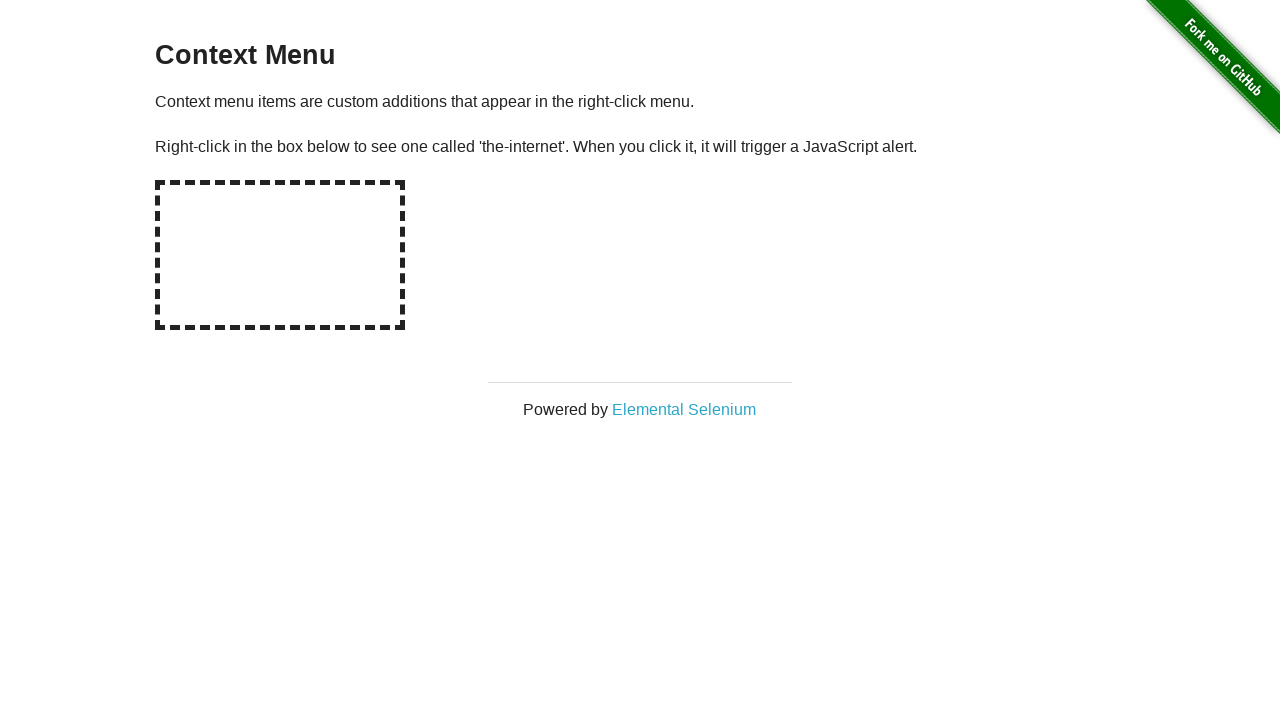